Tests navigation from homepage to Interactions page by clicking the Interactions card

Starting URL: https://demoqa.com/

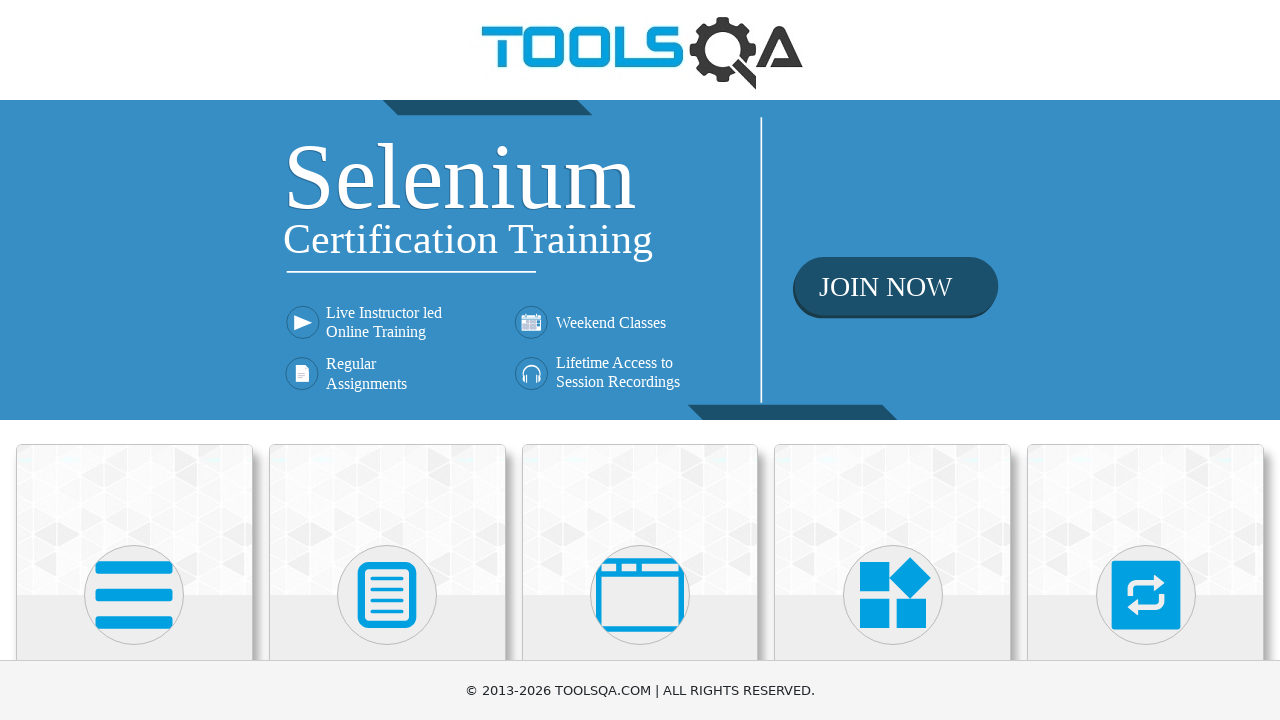

Navigated to DemoQA homepage
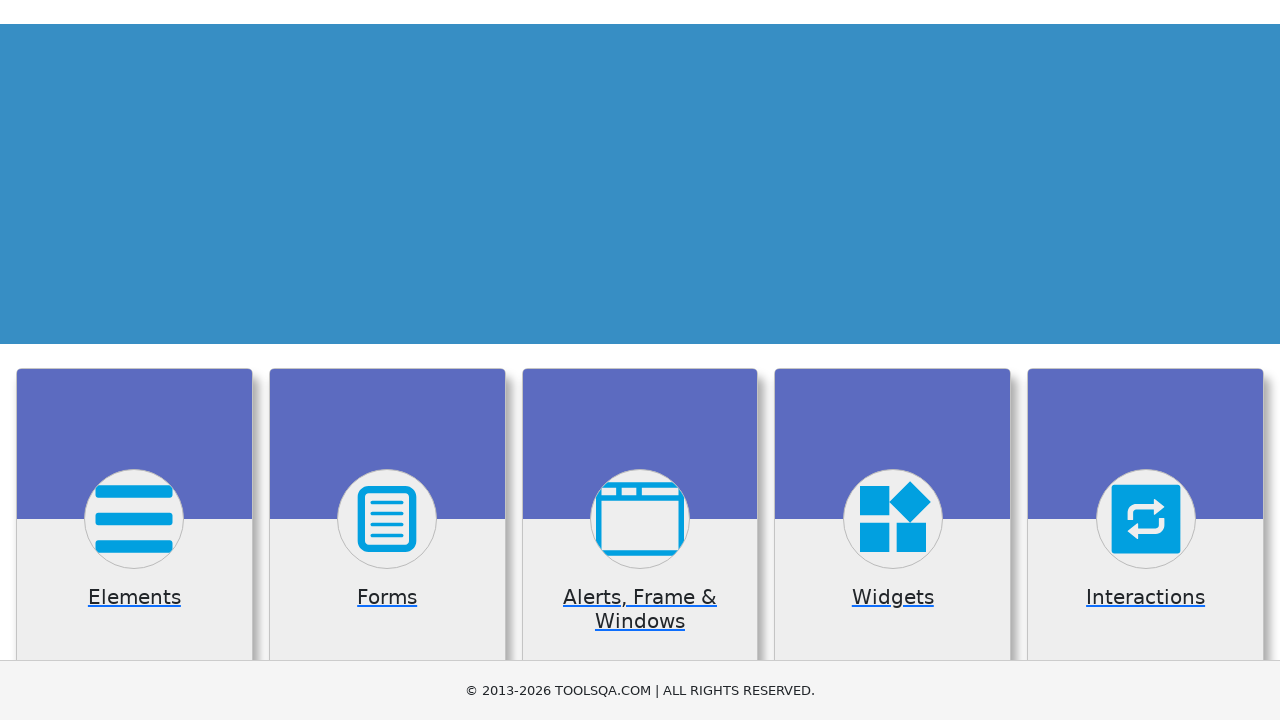

Clicked on Interactions card to navigate to Interactions page at (1146, 520) on div.card:has-text('Interactions')
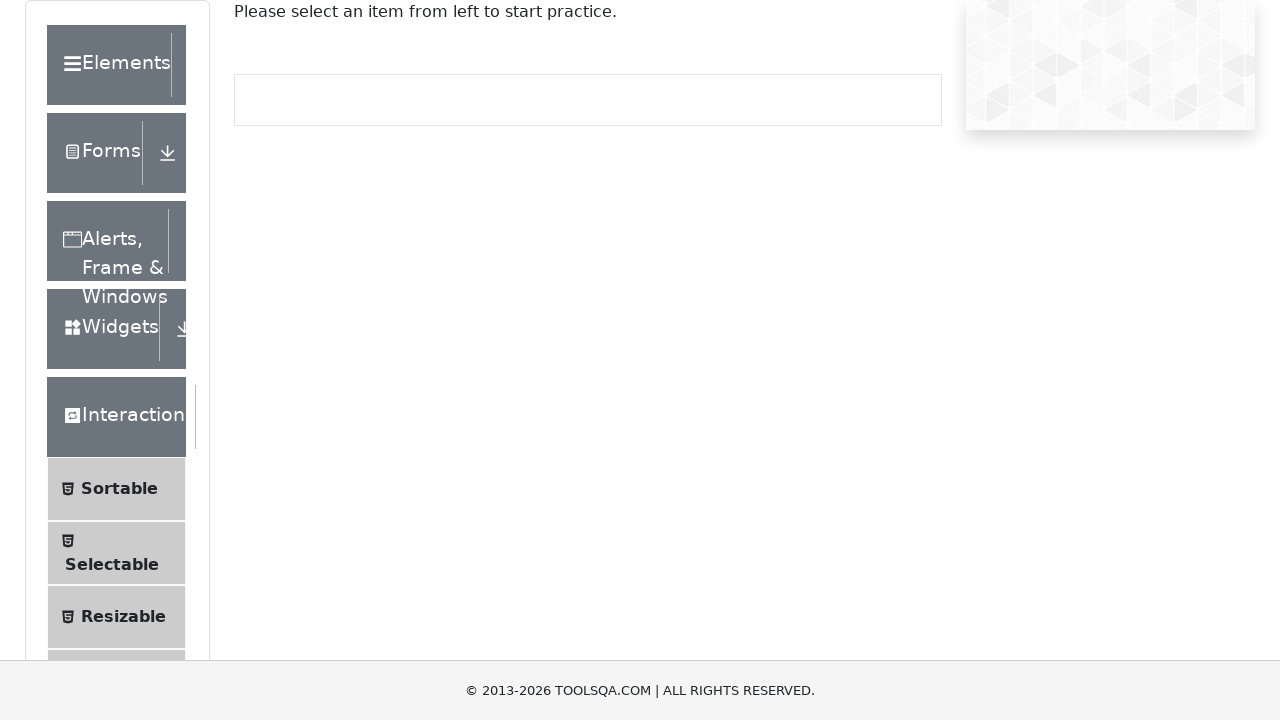

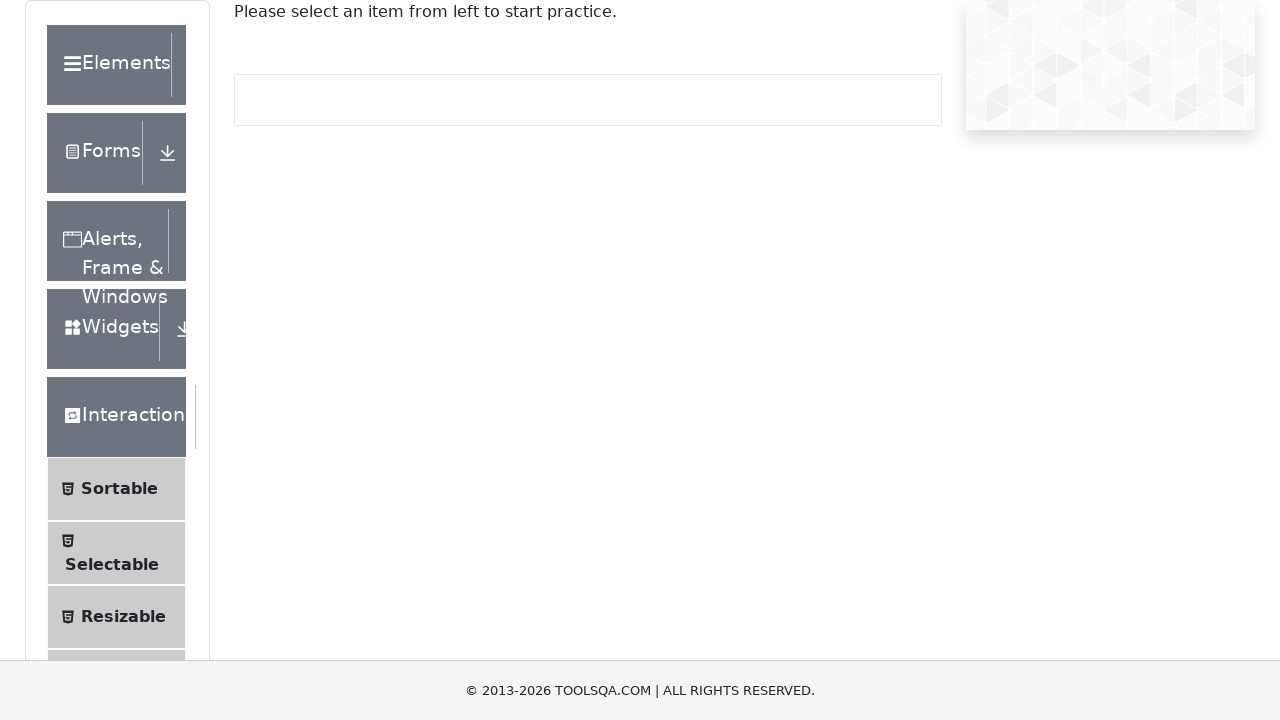